Tests that edits are cancelled when pressing Escape key.

Starting URL: https://demo.playwright.dev/todomvc

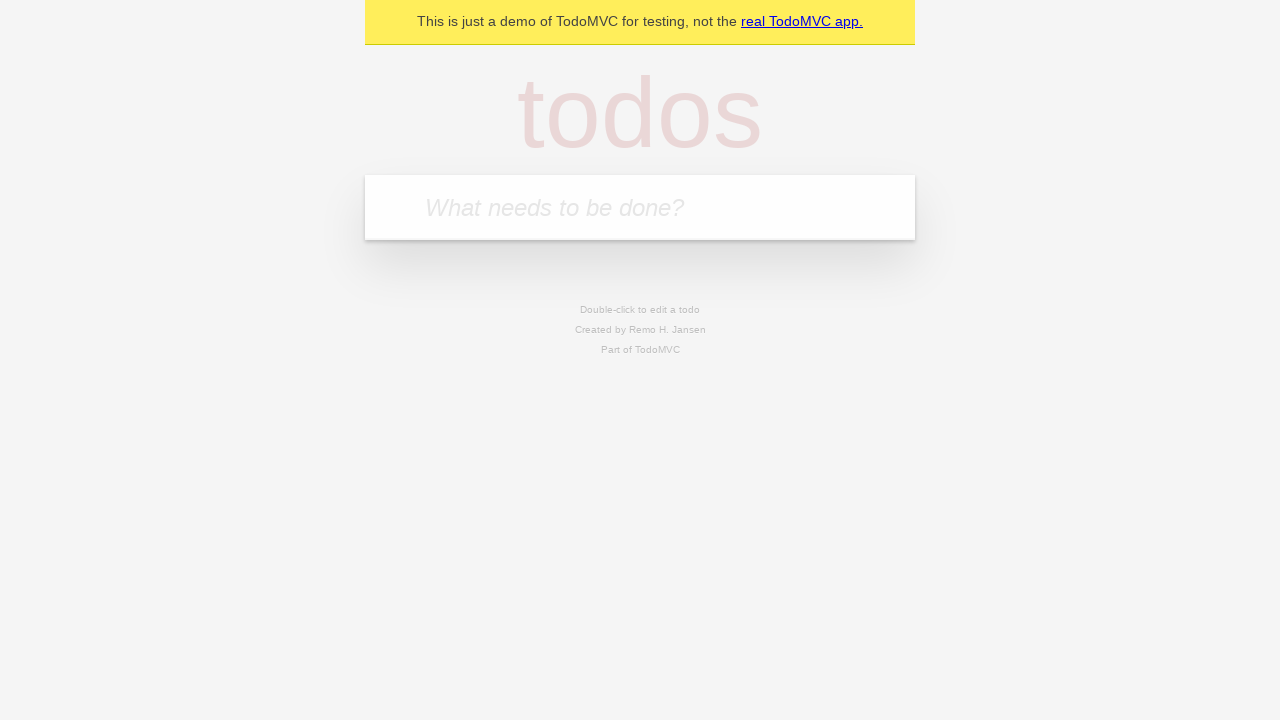

Filled first todo input with 'buy some cheese' on internal:attr=[placeholder="What needs to be done?"i]
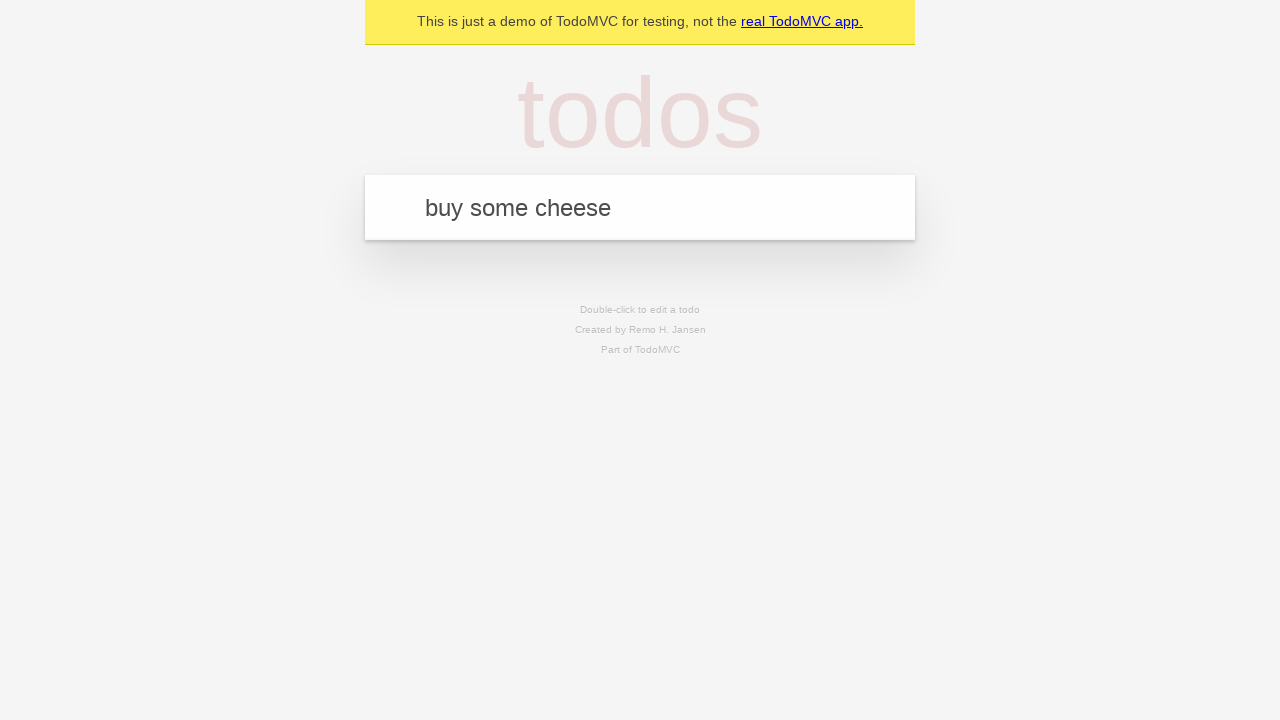

Pressed Enter to create first todo on internal:attr=[placeholder="What needs to be done?"i]
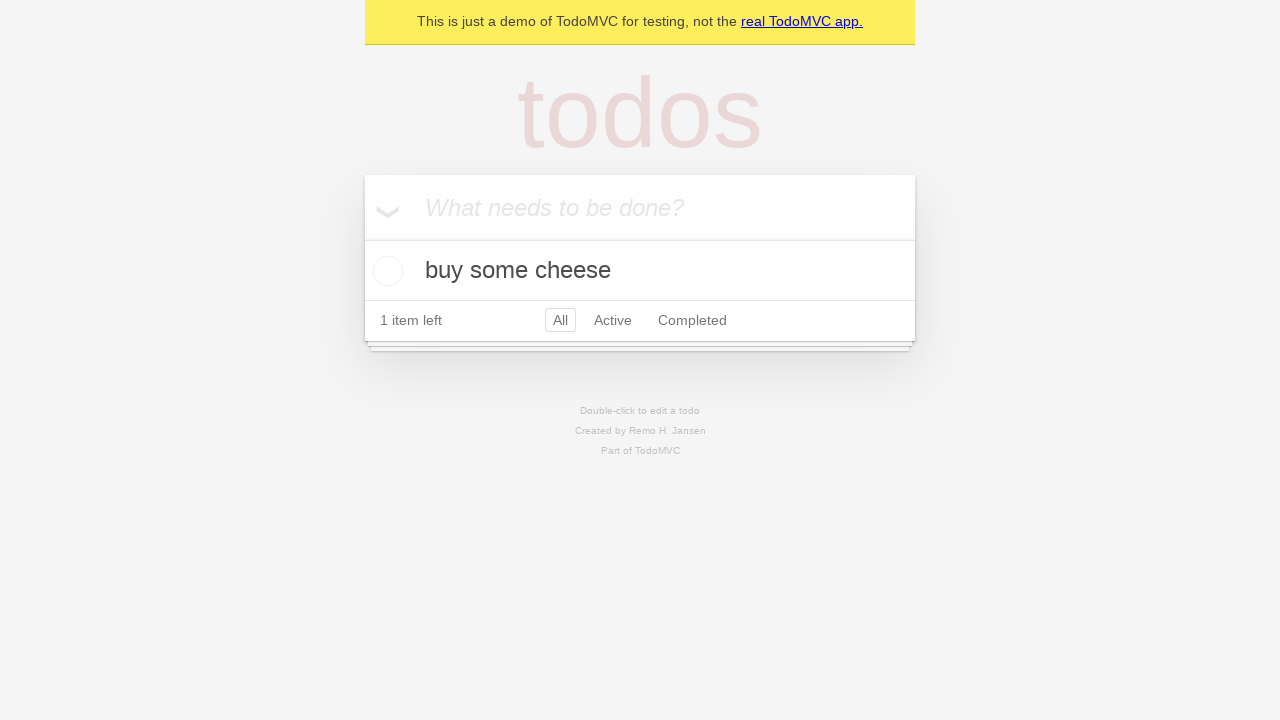

Filled second todo input with 'feed the cat' on internal:attr=[placeholder="What needs to be done?"i]
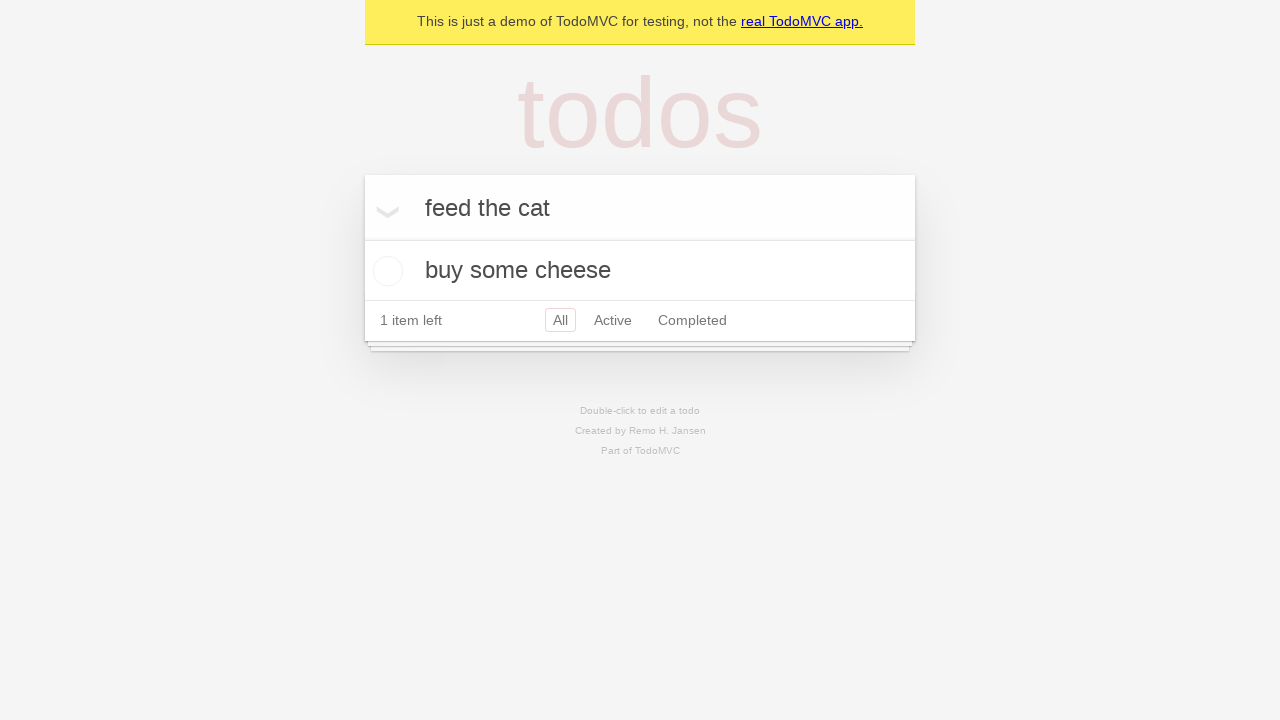

Pressed Enter to create second todo on internal:attr=[placeholder="What needs to be done?"i]
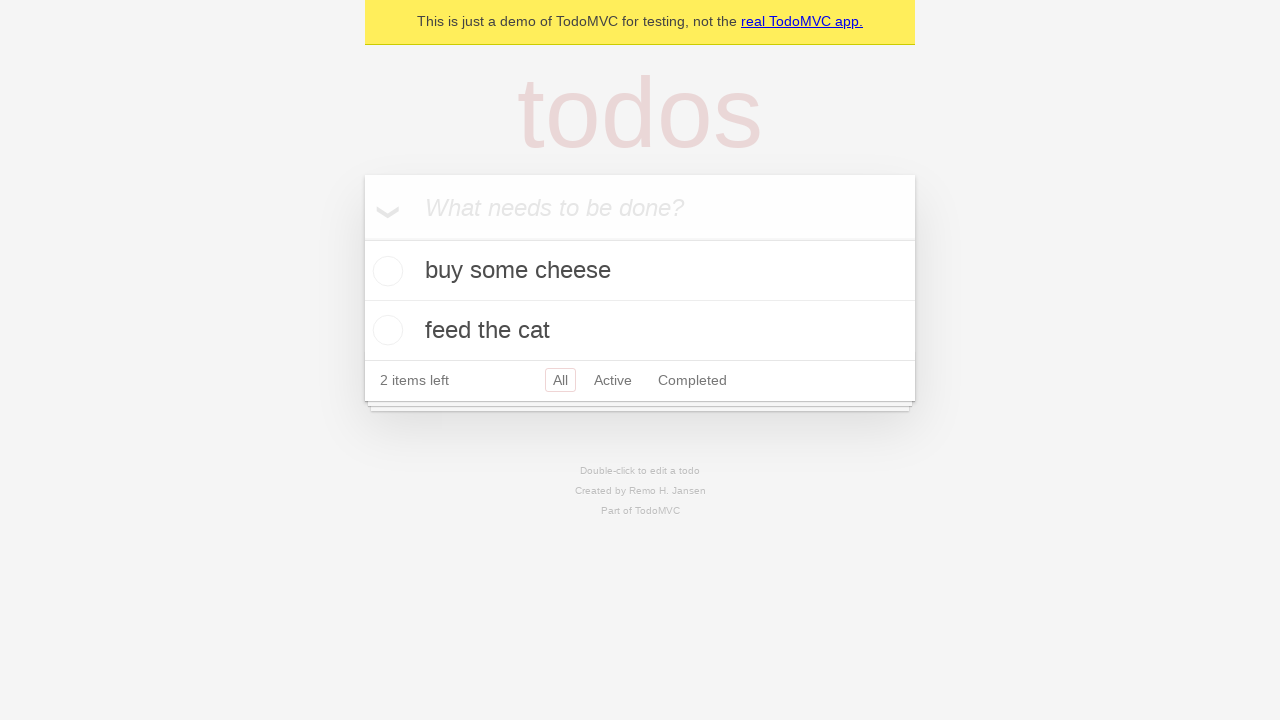

Filled third todo input with 'book a doctors appointment' on internal:attr=[placeholder="What needs to be done?"i]
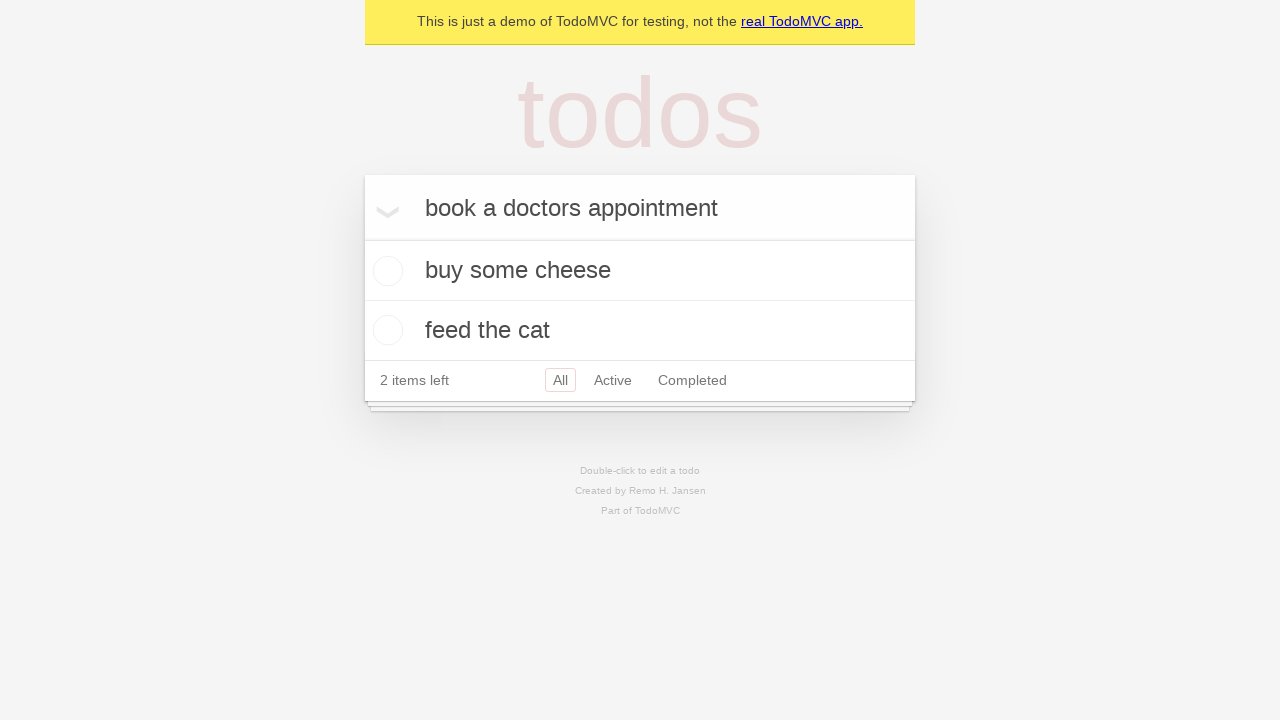

Pressed Enter to create third todo on internal:attr=[placeholder="What needs to be done?"i]
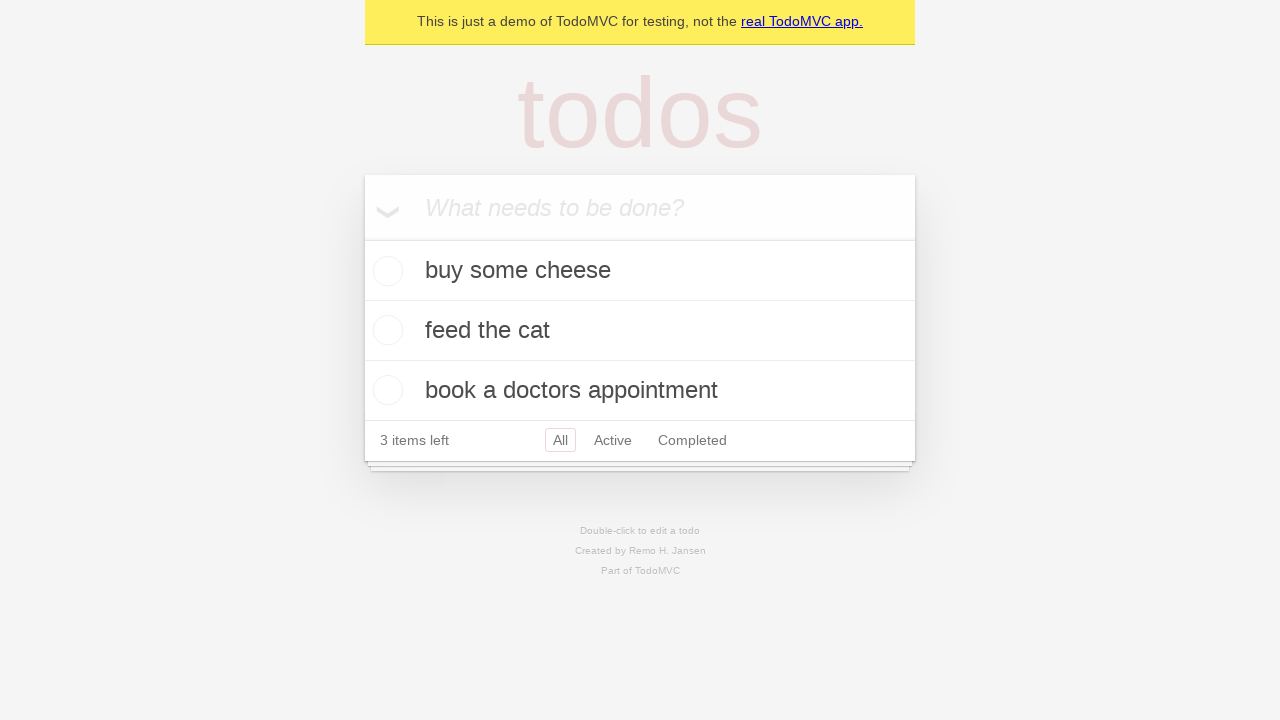

Double-clicked second todo to enter edit mode at (640, 331) on internal:testid=[data-testid="todo-item"s] >> nth=1
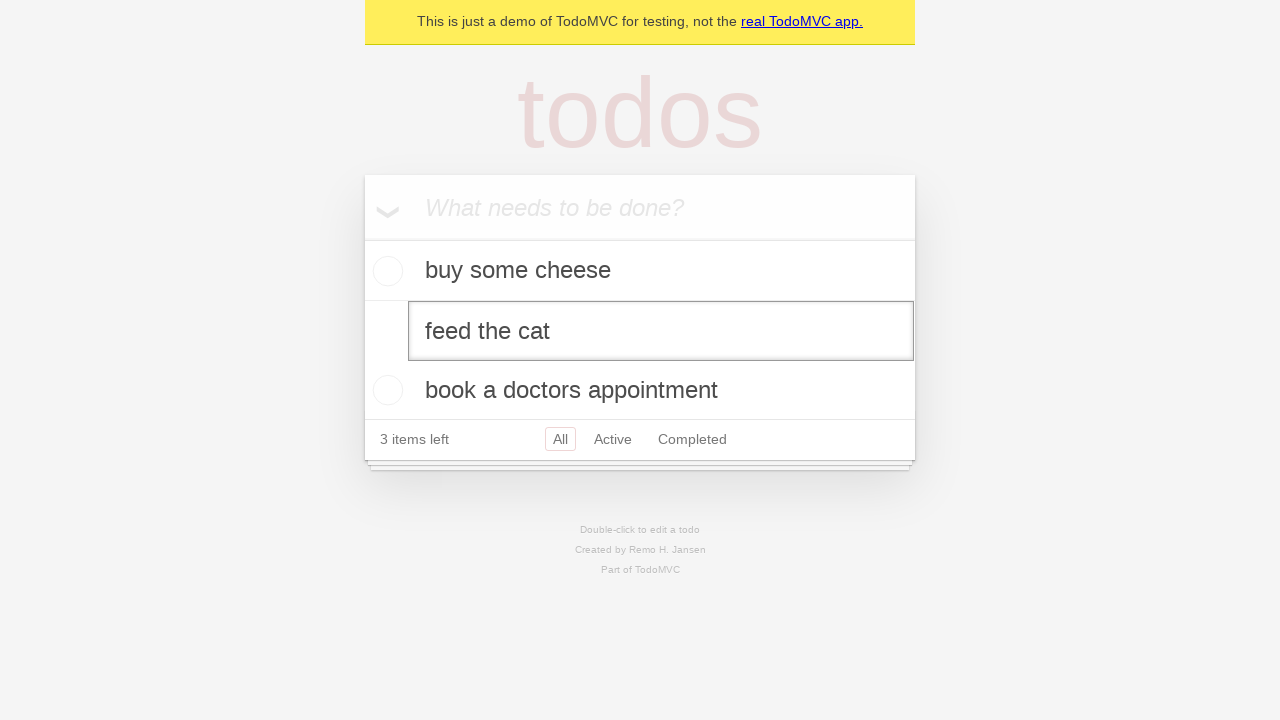

Filled edit textbox with 'buy some sausages' on internal:testid=[data-testid="todo-item"s] >> nth=1 >> internal:role=textbox[nam
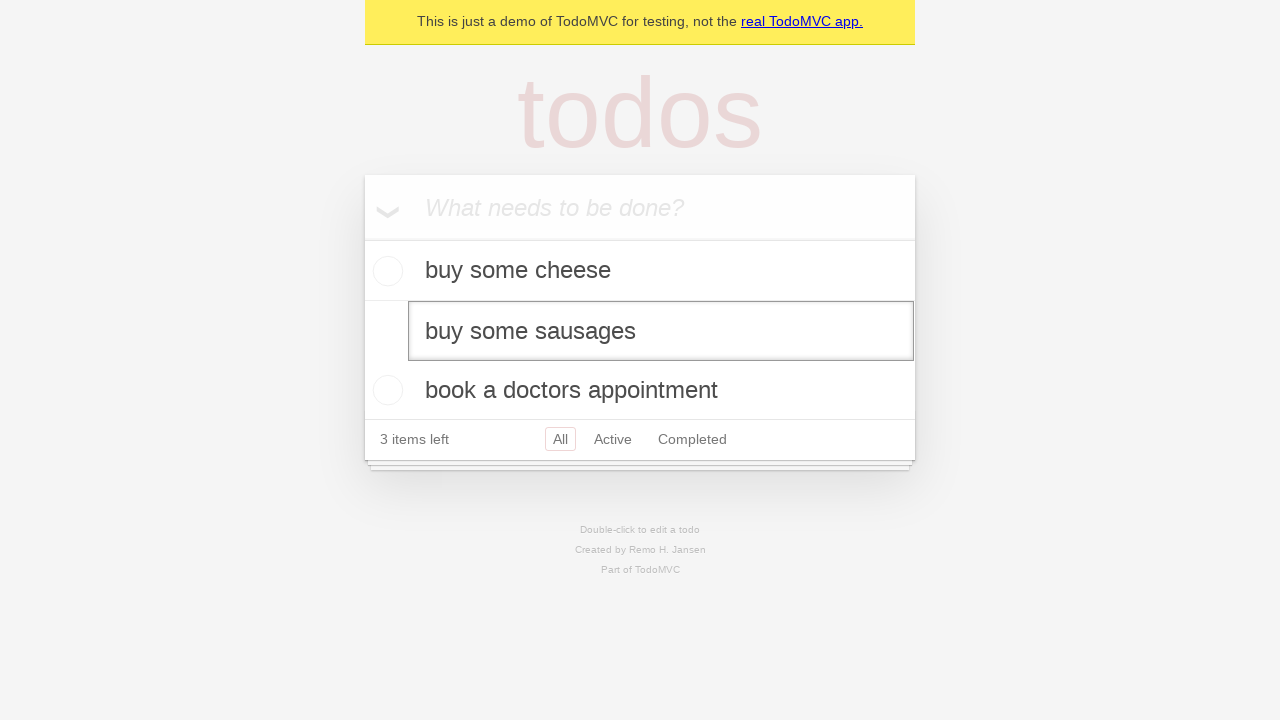

Pressed Escape key to cancel edit on internal:testid=[data-testid="todo-item"s] >> nth=1 >> internal:role=textbox[nam
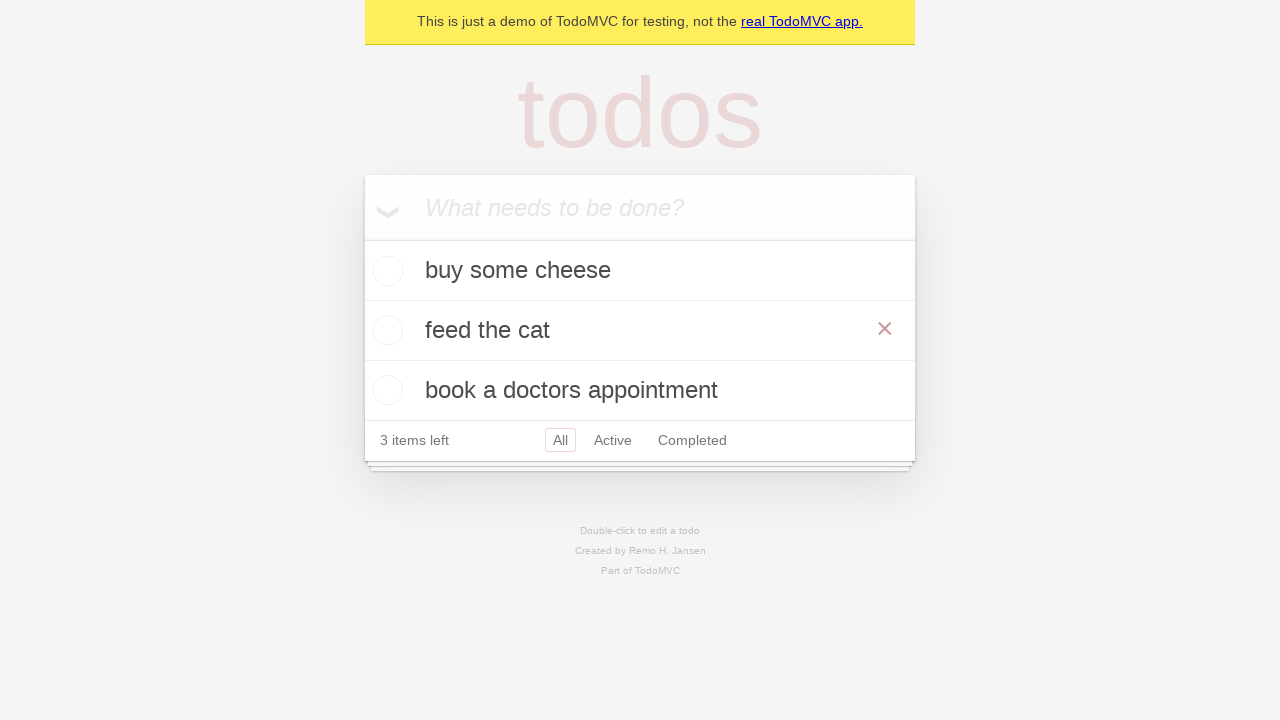

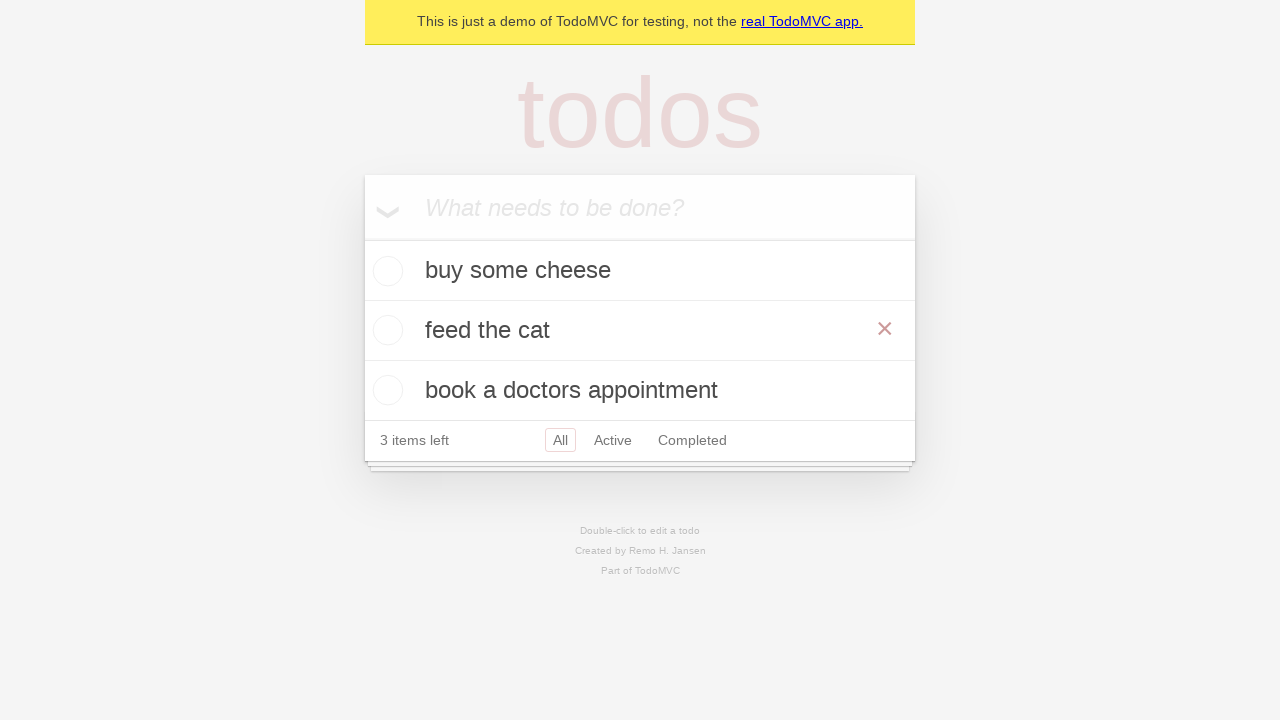